Navigates to PyPI website and clicks on Help and Log in links in the navigation menu

Starting URL: https://pypi.org/

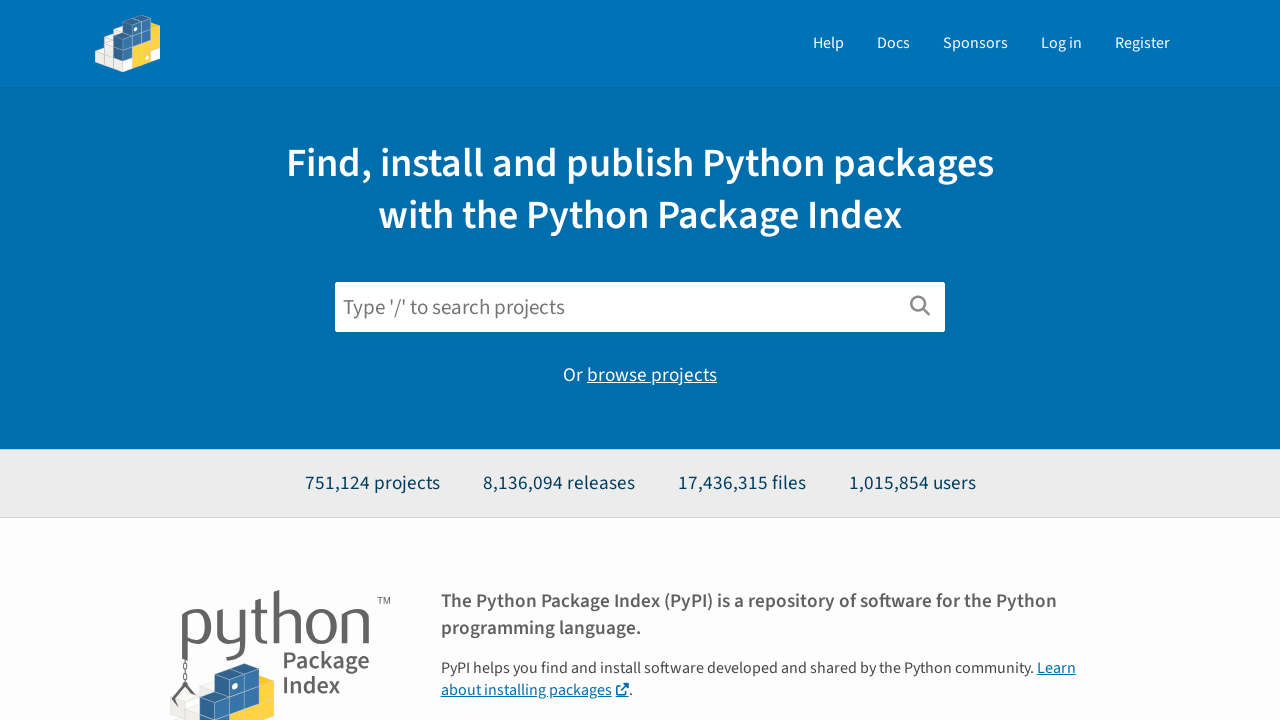

Navigated to PyPI website at https://pypi.org/
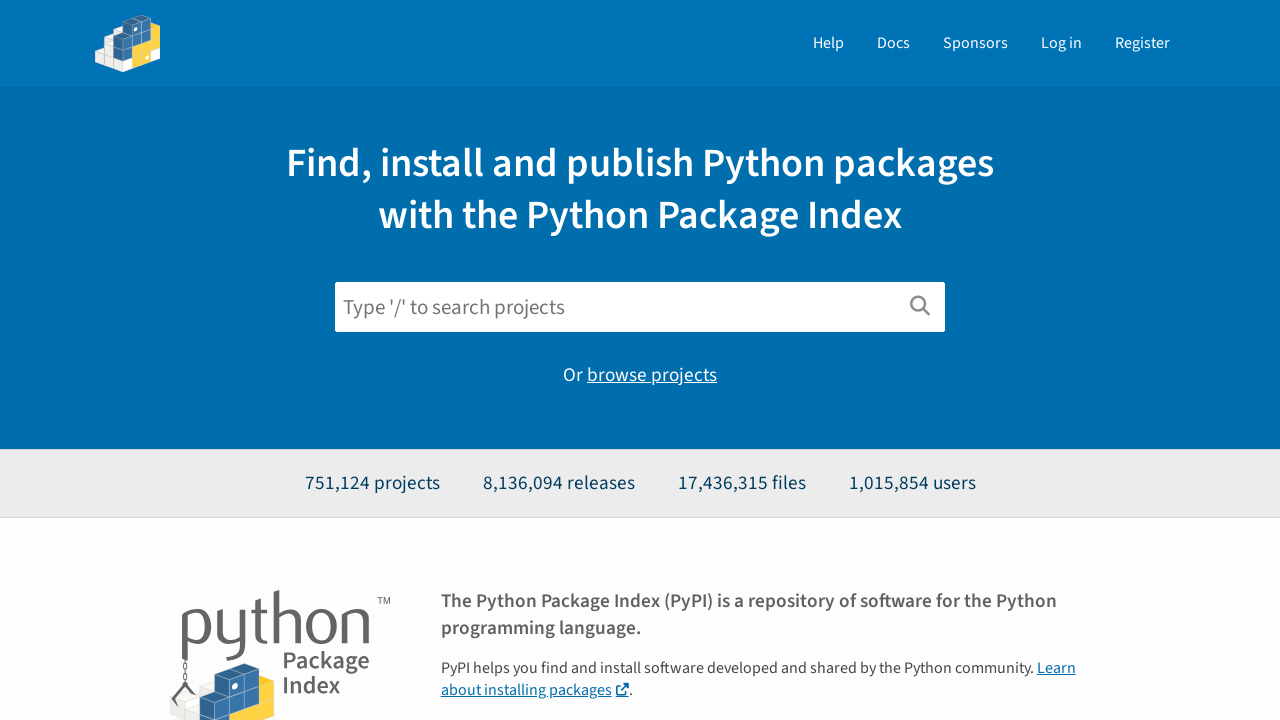

Clicked on Help link in navigation menu at (828, 43) on xpath=//*[@class='horizontal-menu__link'][text()='Help']
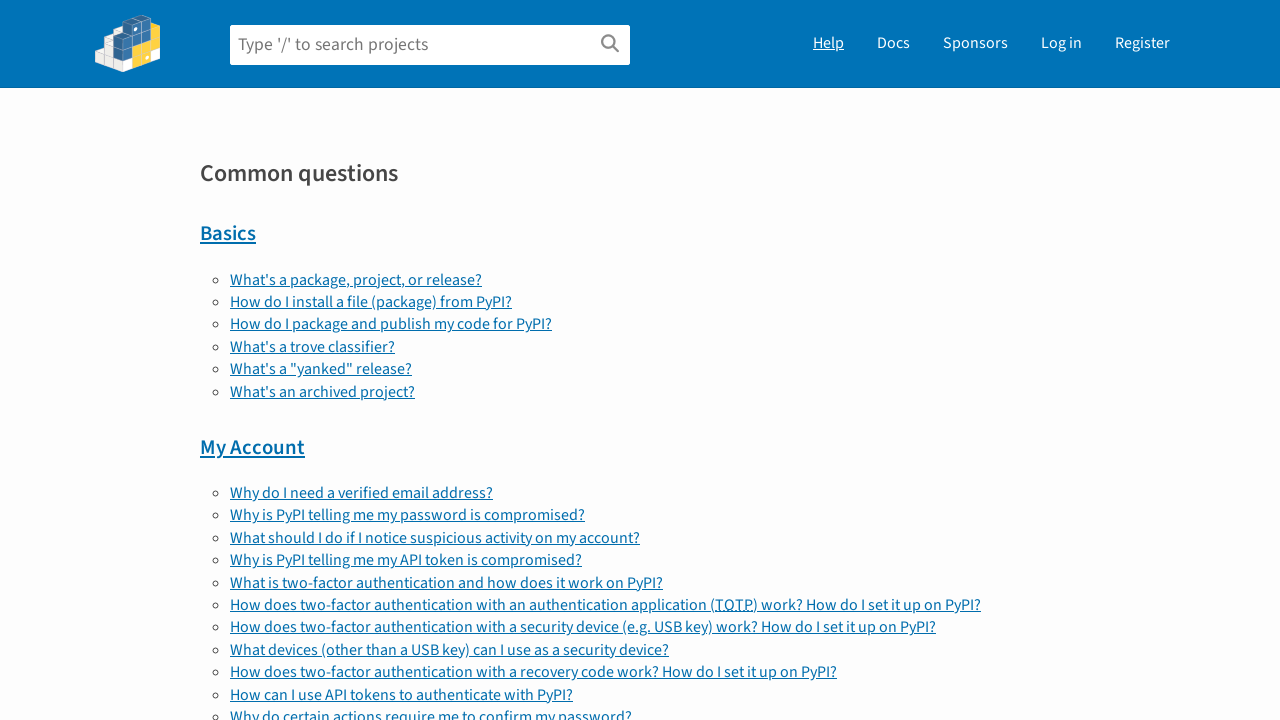

Clicked on Log in link in navigation menu at (1062, 43) on xpath=//*[@class='horizontal-menu__link'][text()='Log in']
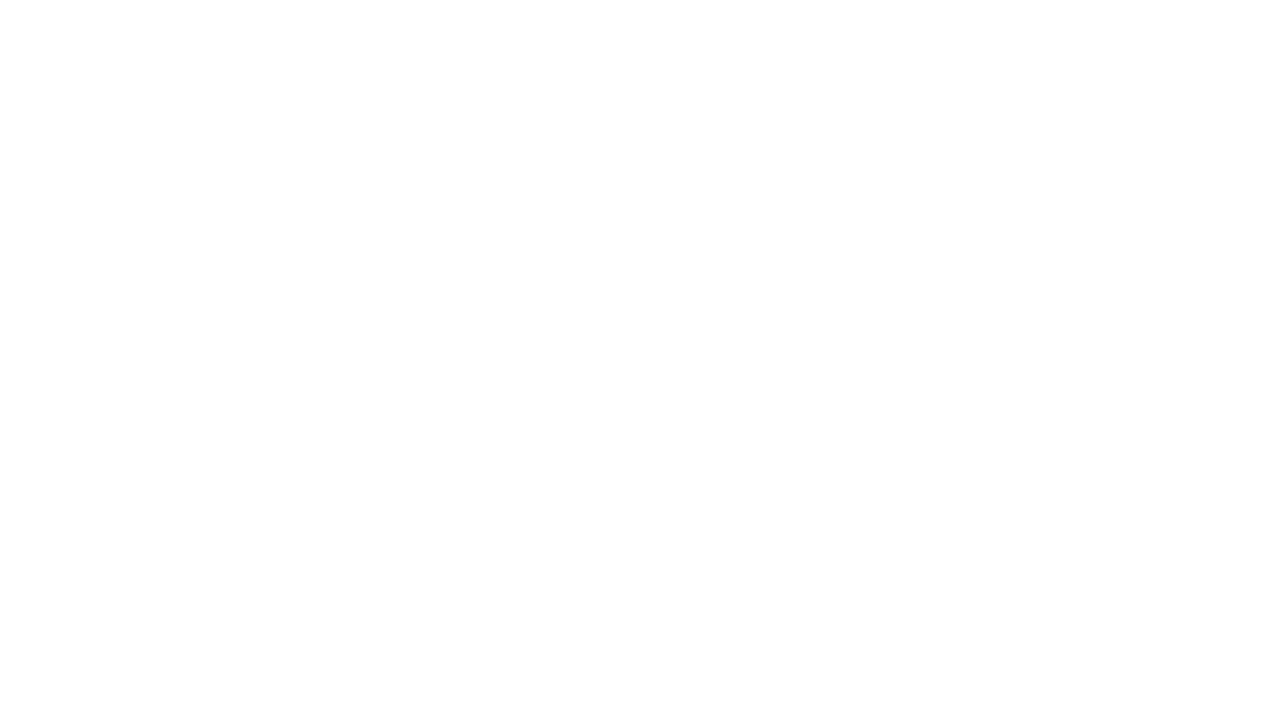

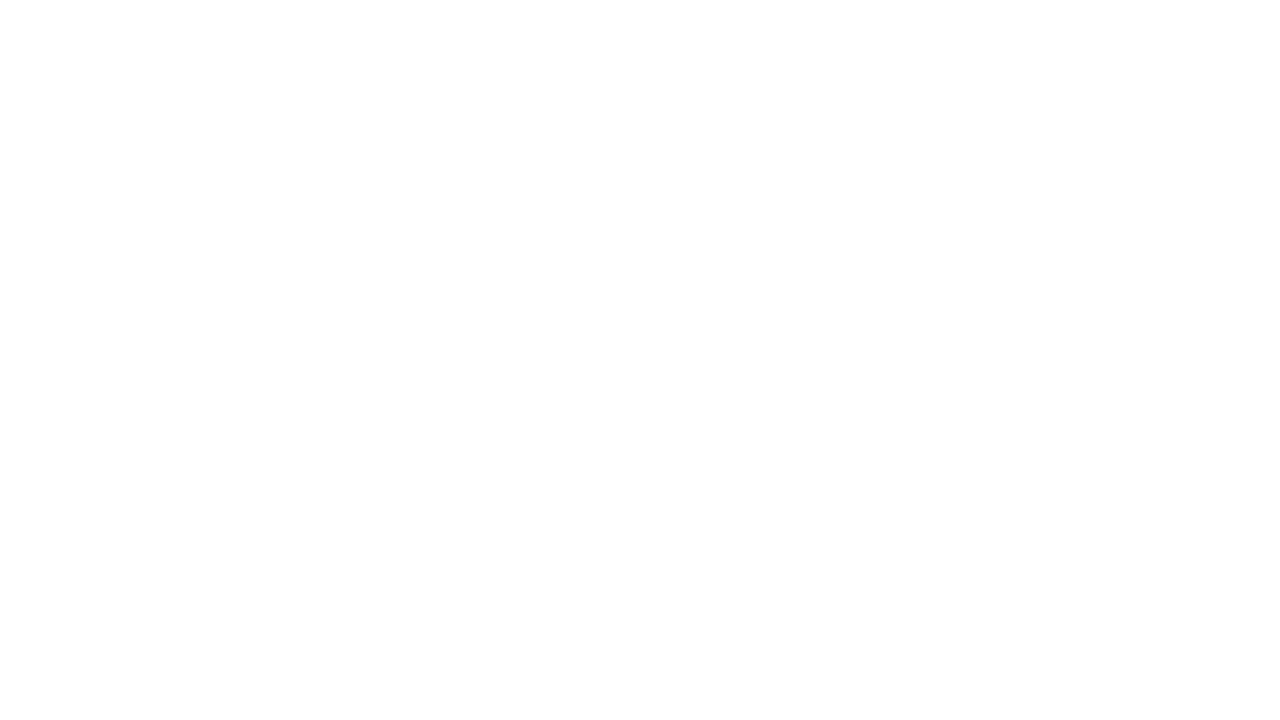